Navigates to the Selenium HQ website and verifies the URL after any redirects, checking that the page loads successfully.

Starting URL: https://www.seleniumhq.org

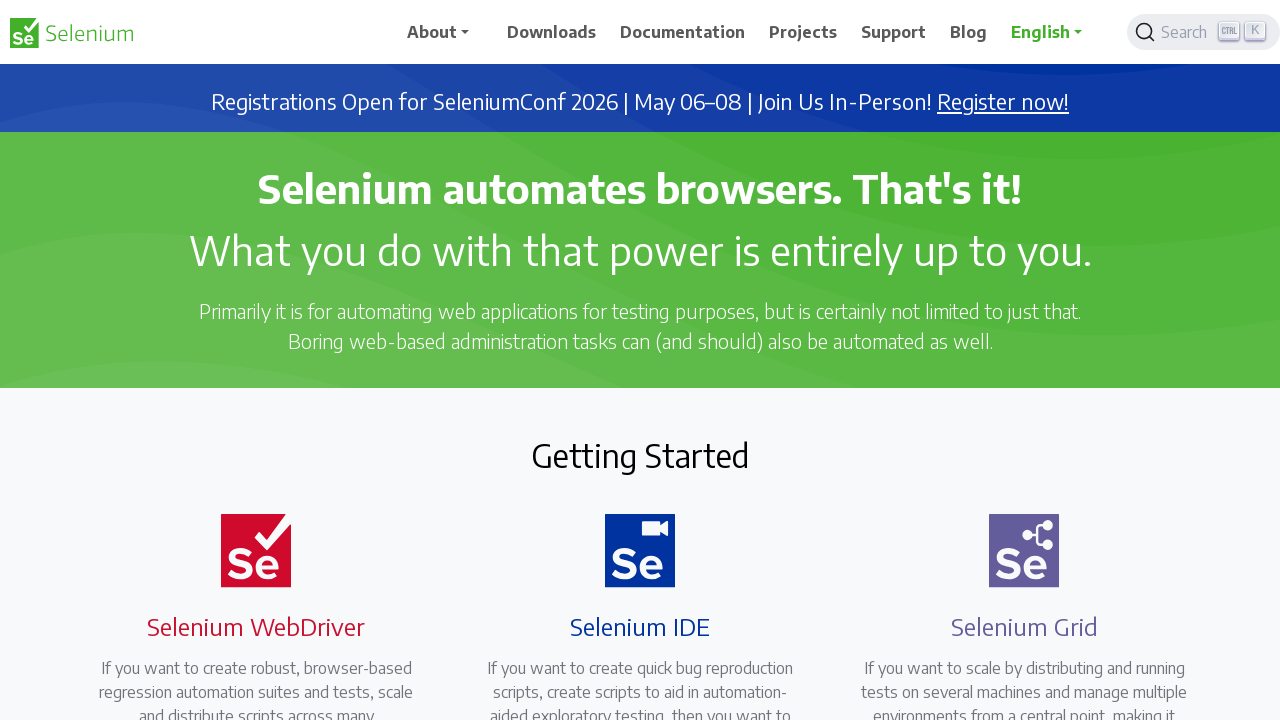

Navigated to Selenium HQ website at https://www.seleniumhq.org
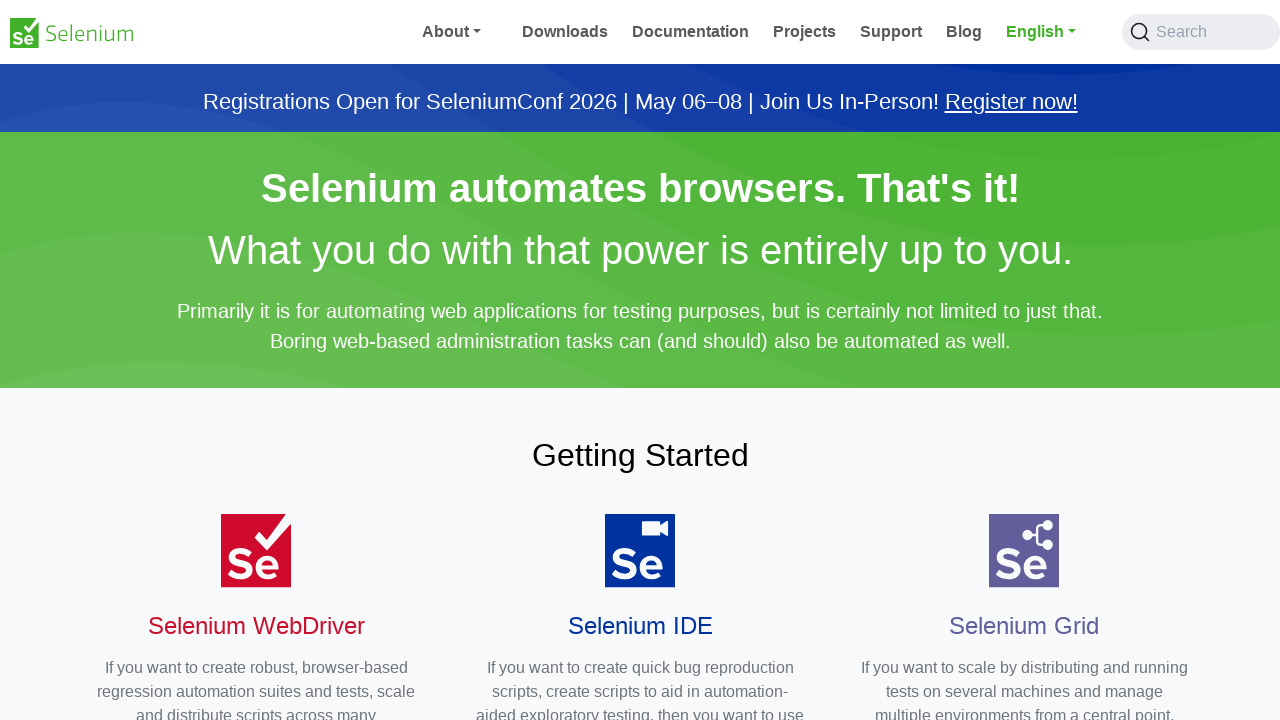

Page fully loaded after any redirects
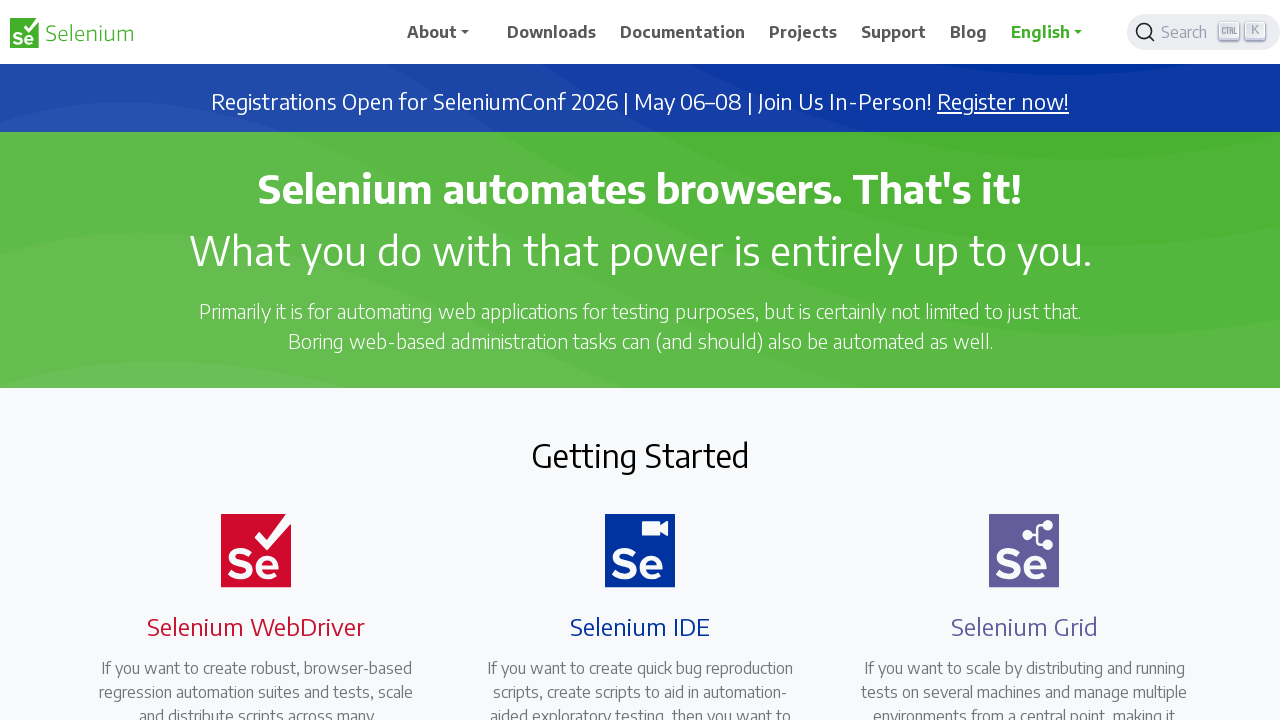

Retrieved current URL after navigation
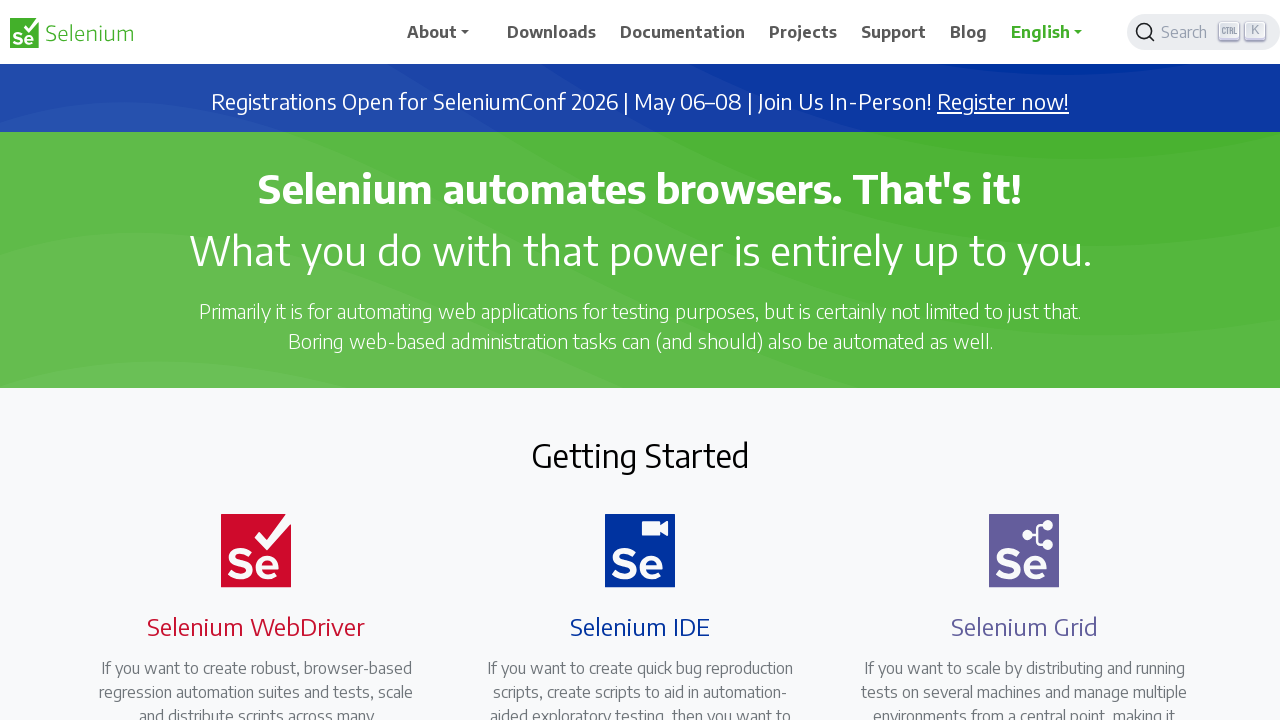

URL verified: successfully redirected to https://www.selenium.dev/
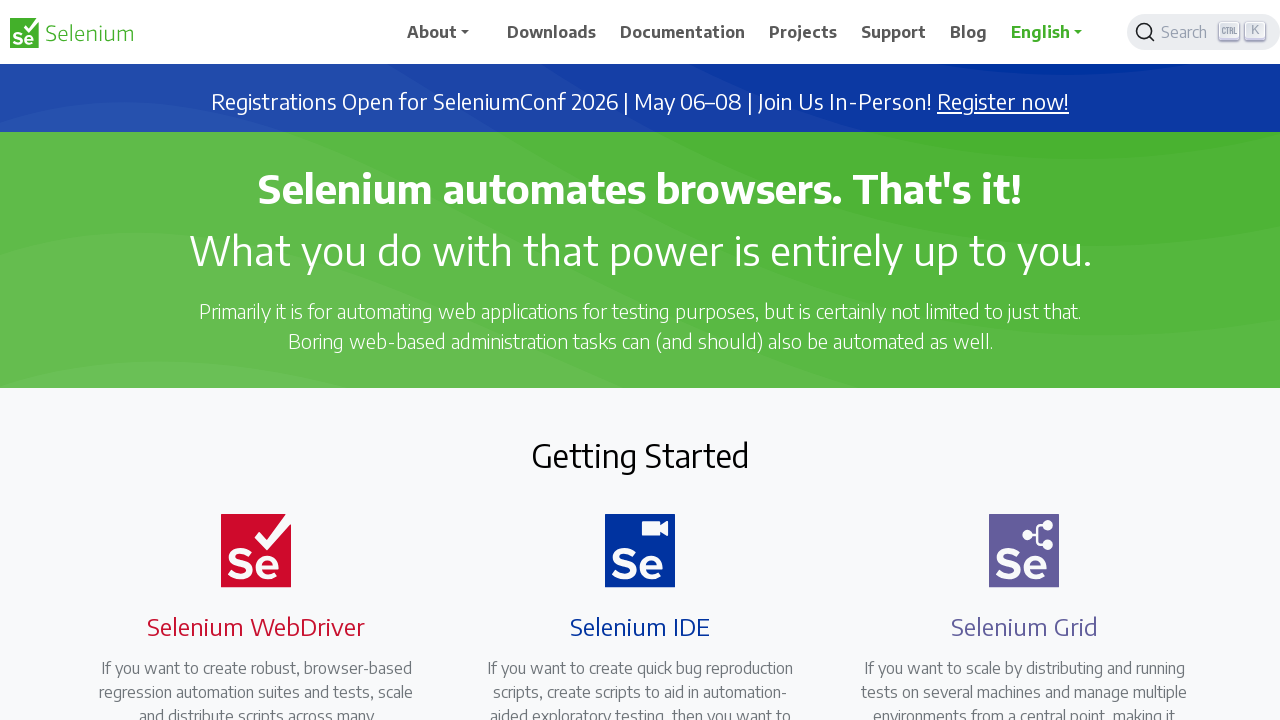

Page body element loaded, confirming page content is available
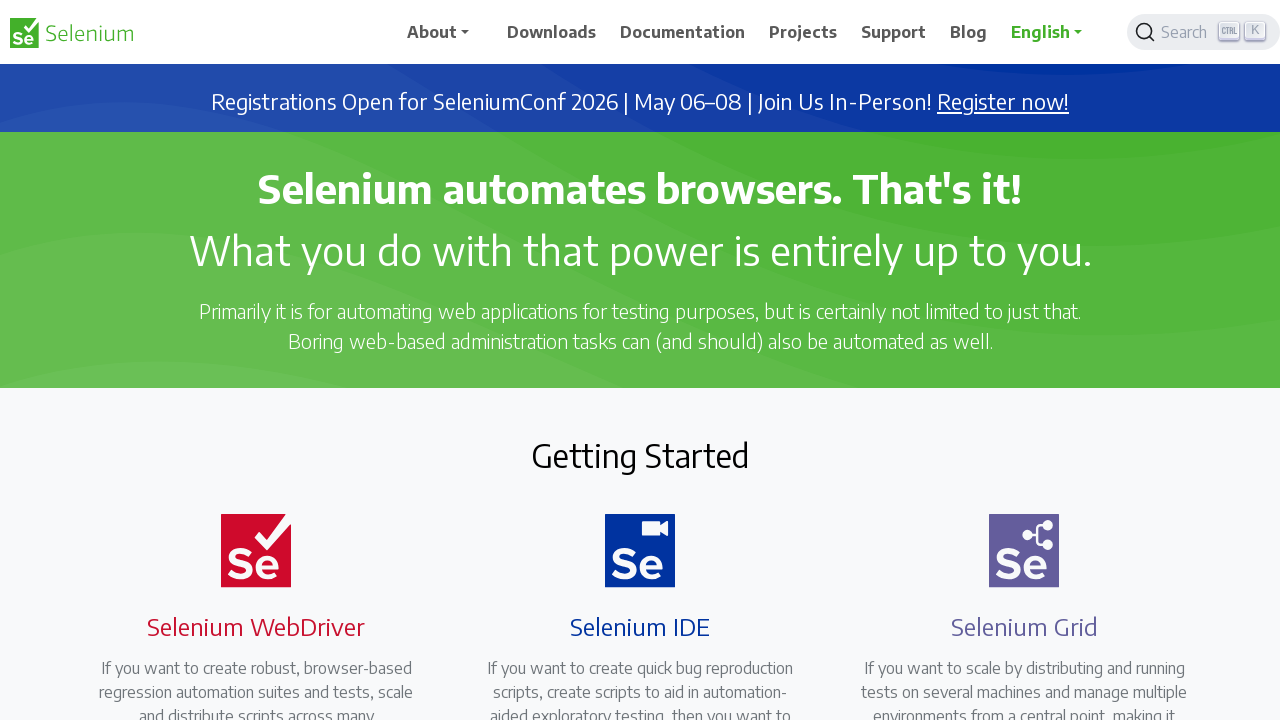

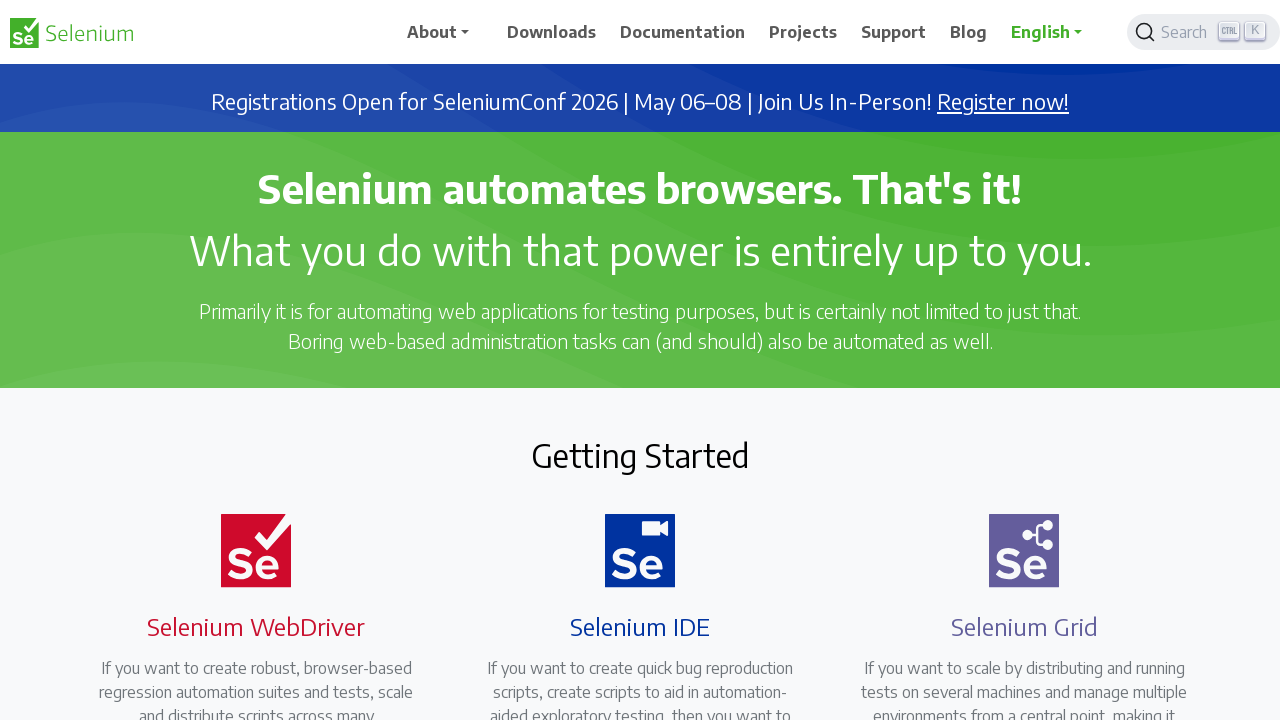